Tests navigation through Douban's Top 250 movie list by opening movie detail pages in new tabs and navigating through pagination. Opens the first movie on each of the first 3 pages to verify navigation works correctly.

Starting URL: https://movie.douban.com/top250

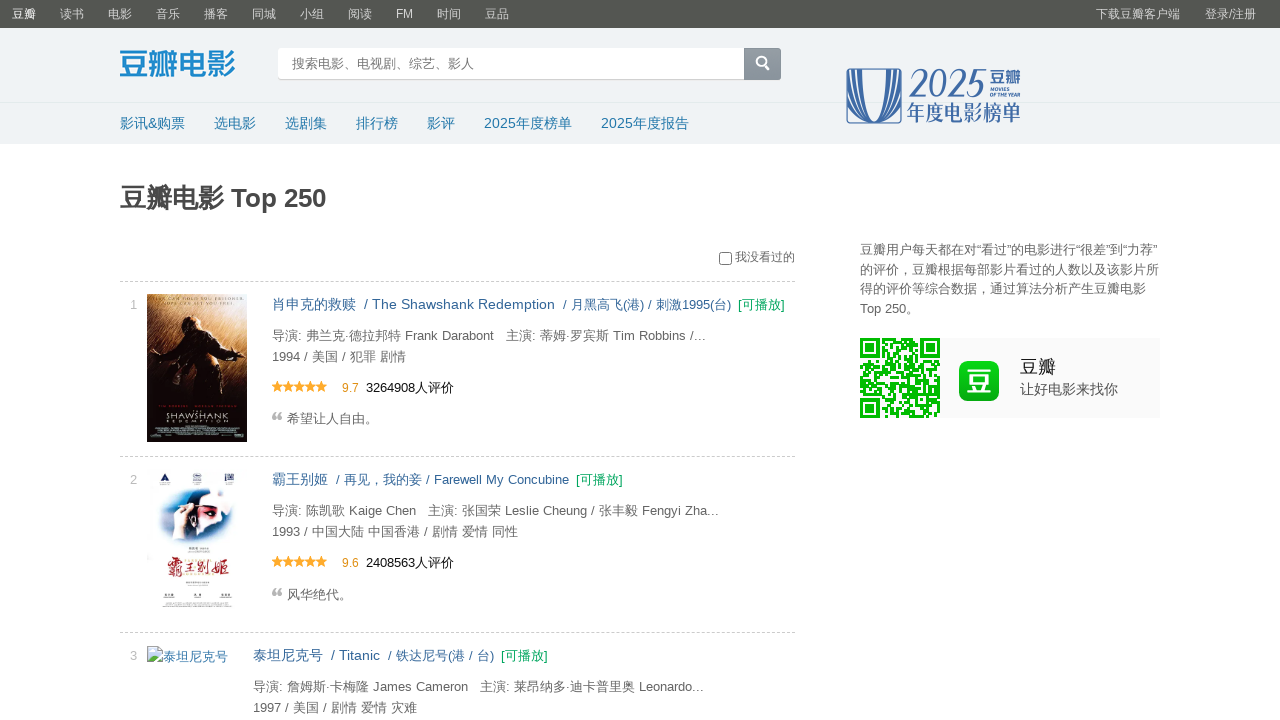

Waited for movie list to load (selector '.hd')
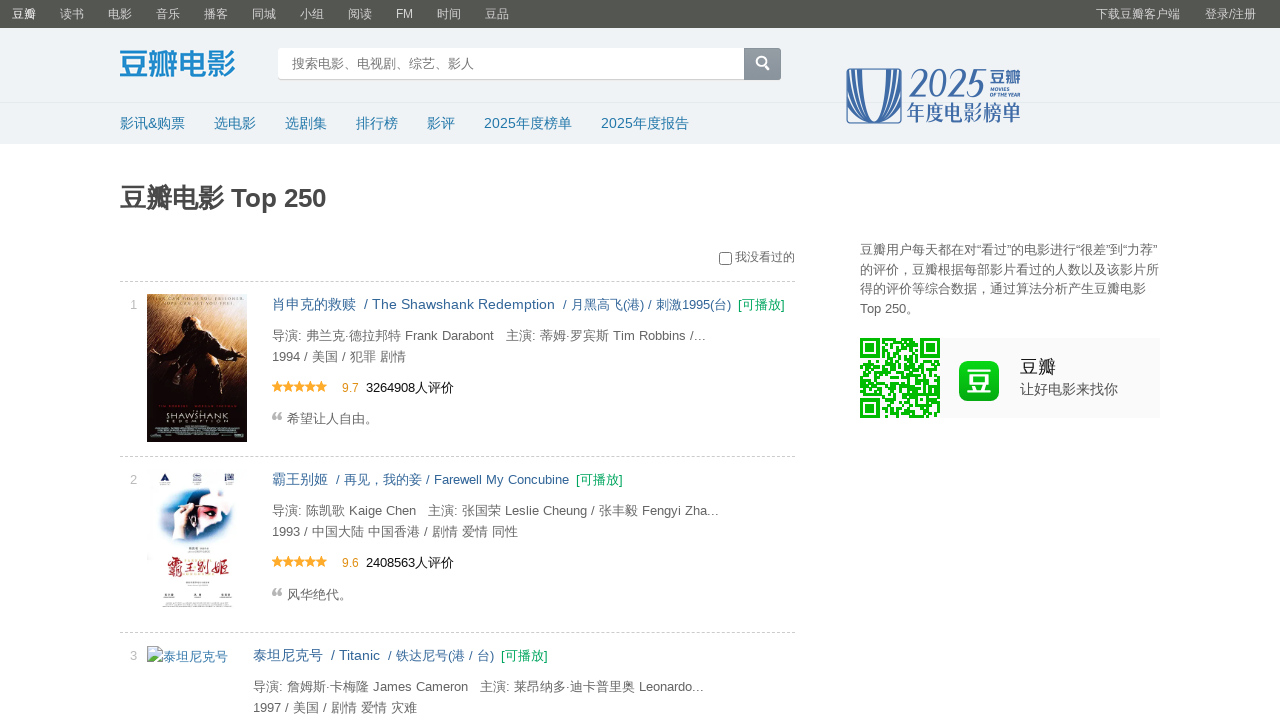

Located first movie link on page 1
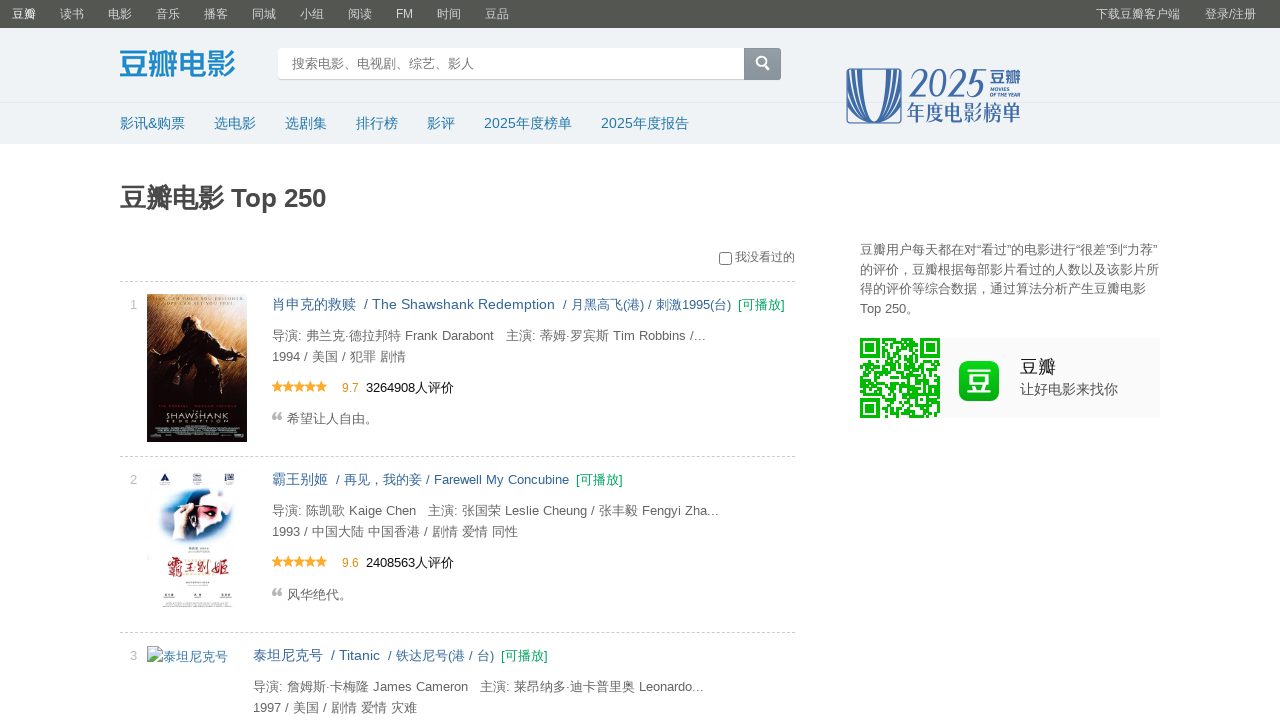

Retrieved movie URL: https://movie.douban.com/subject/1292052/
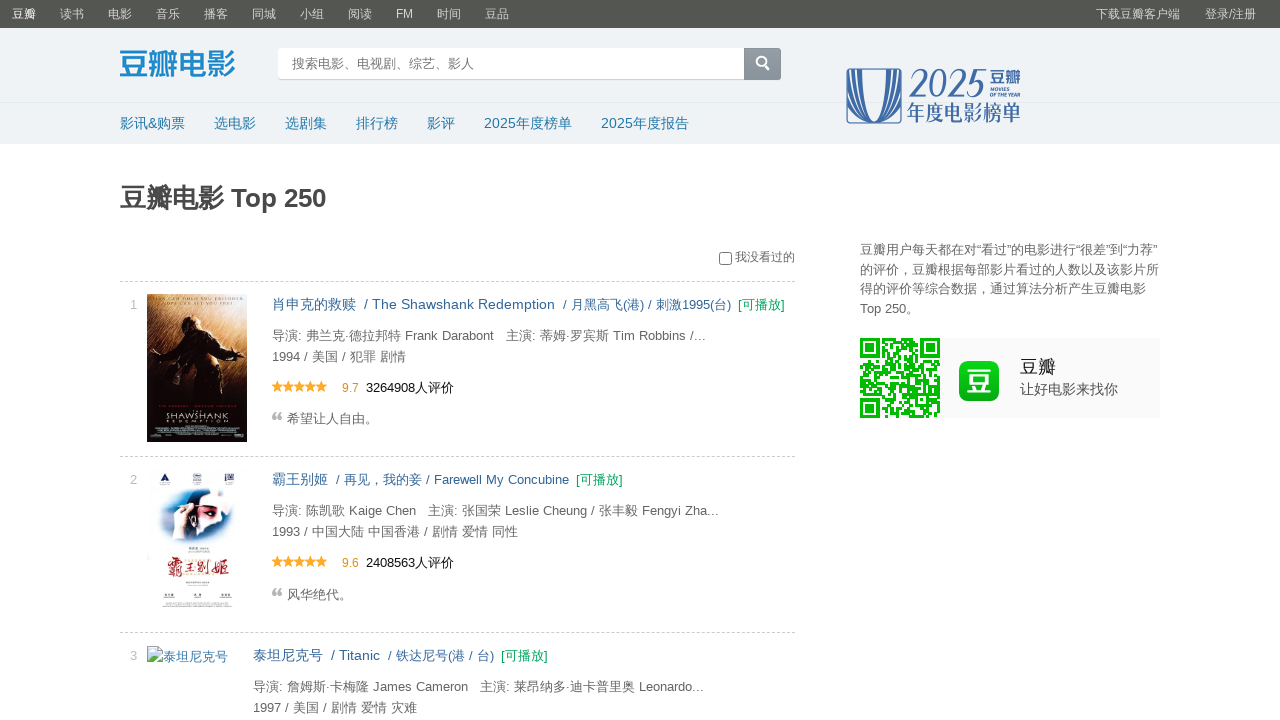

Opened new tab for movie detail page
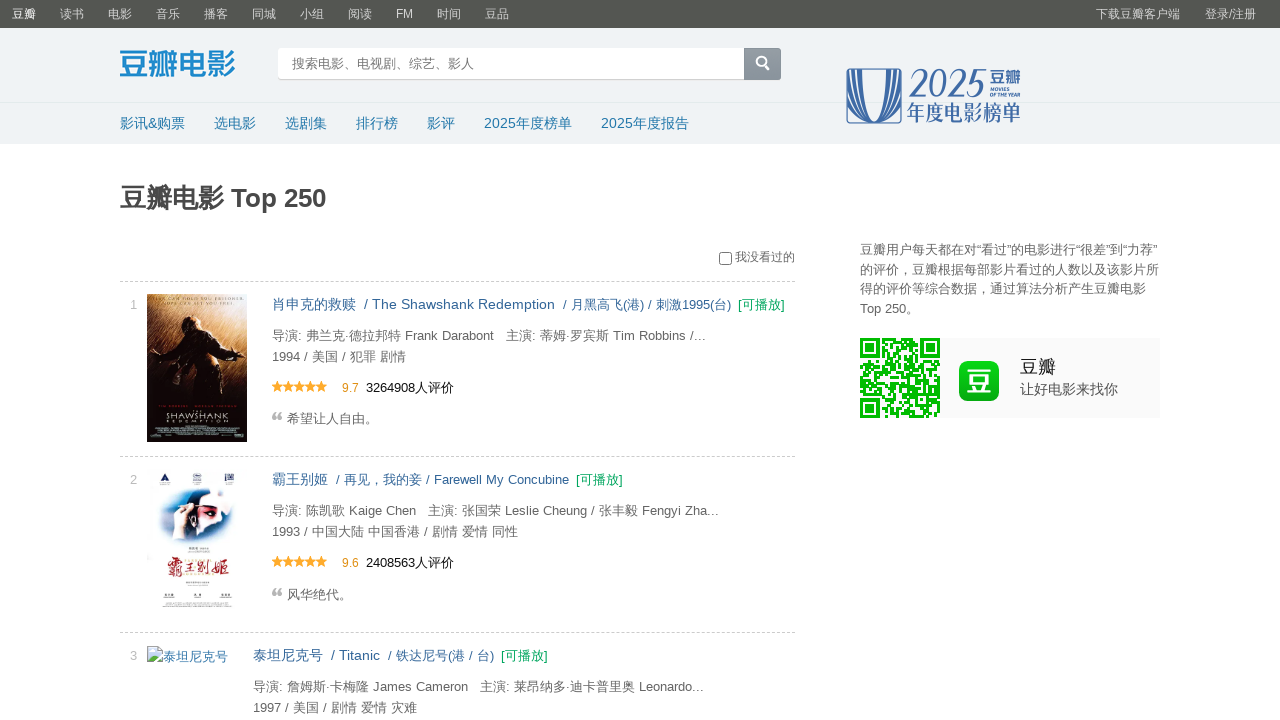

Navigated to movie detail page: https://movie.douban.com/subject/1292052/
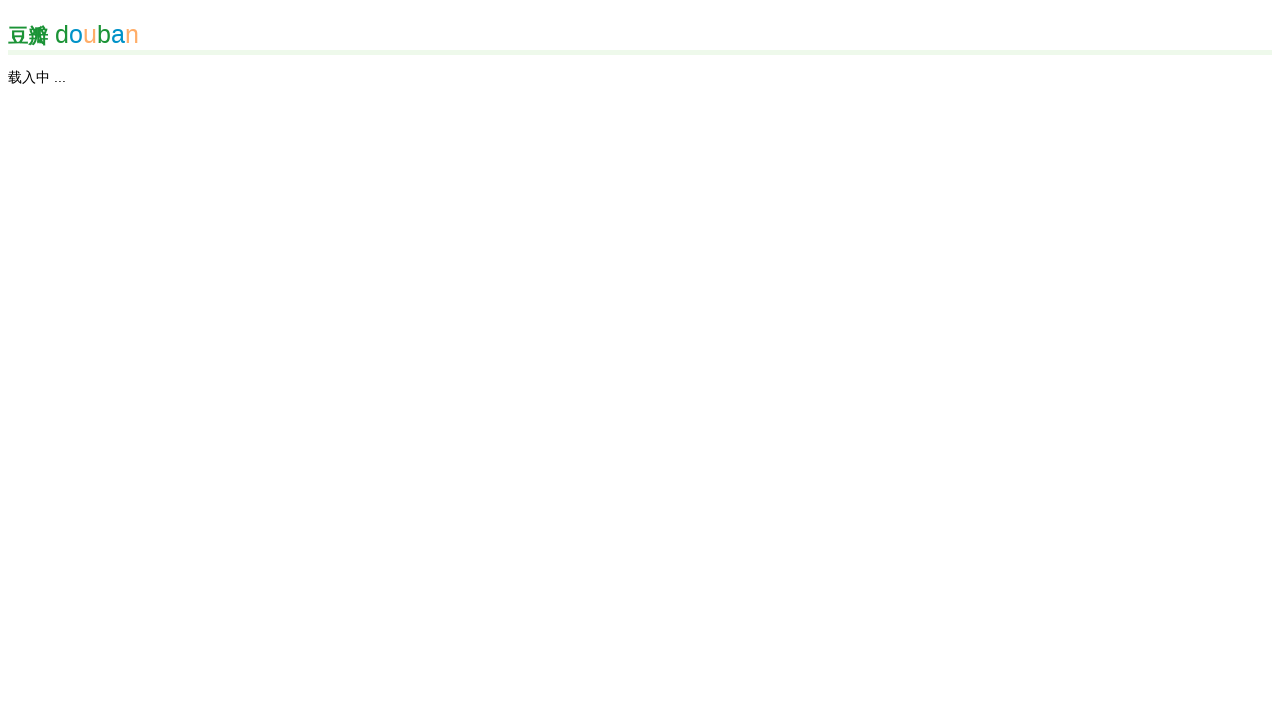

Waited for movie title (h1) to load on detail page
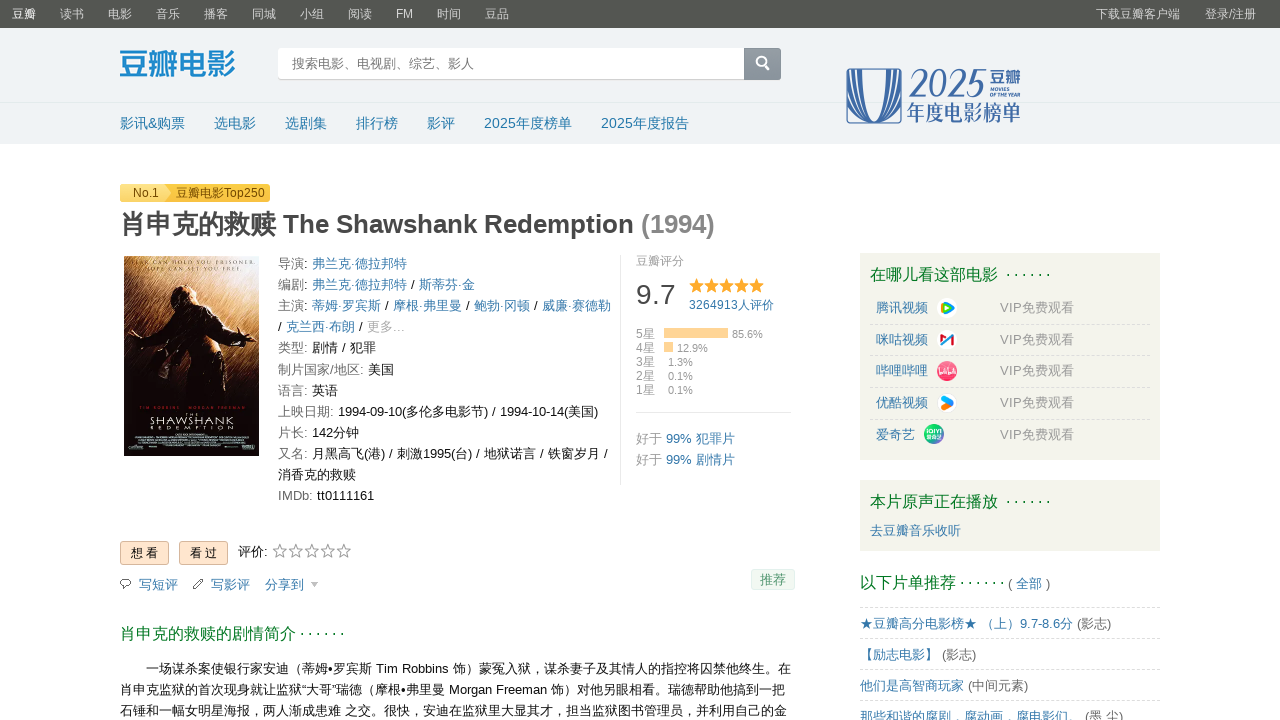

Waited for movie rating to load on detail page
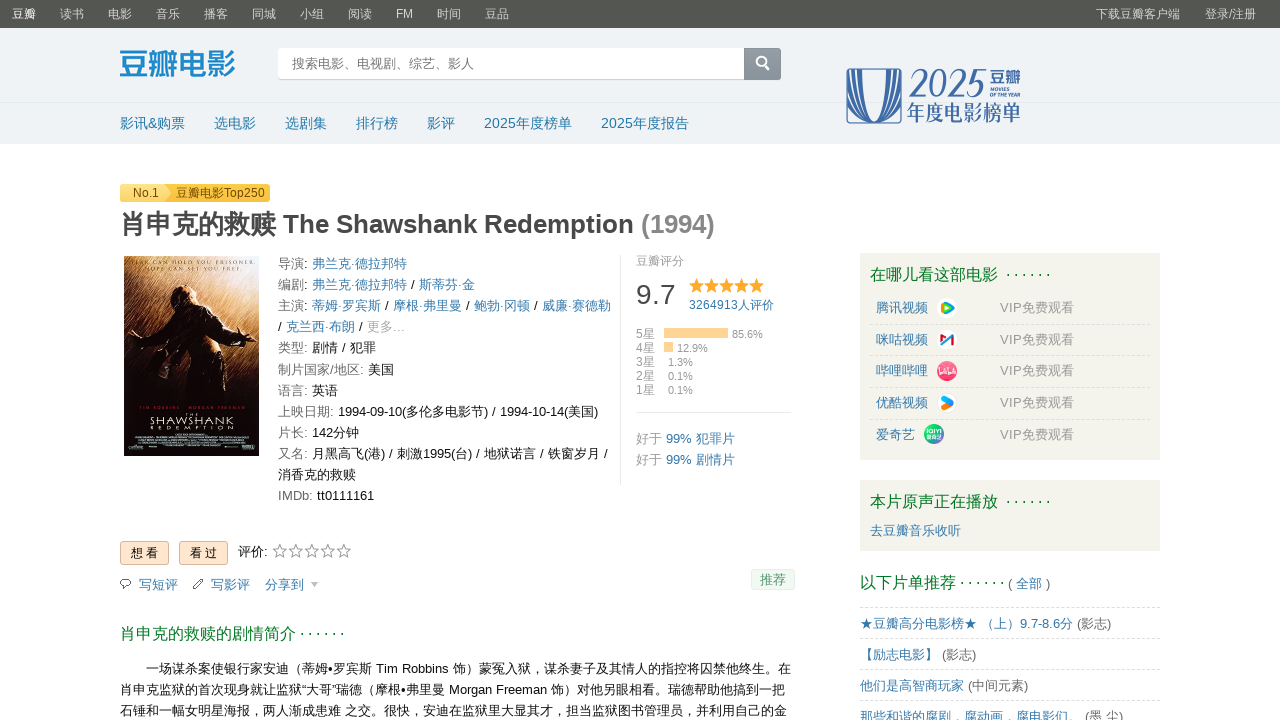

Closed movie detail page tab
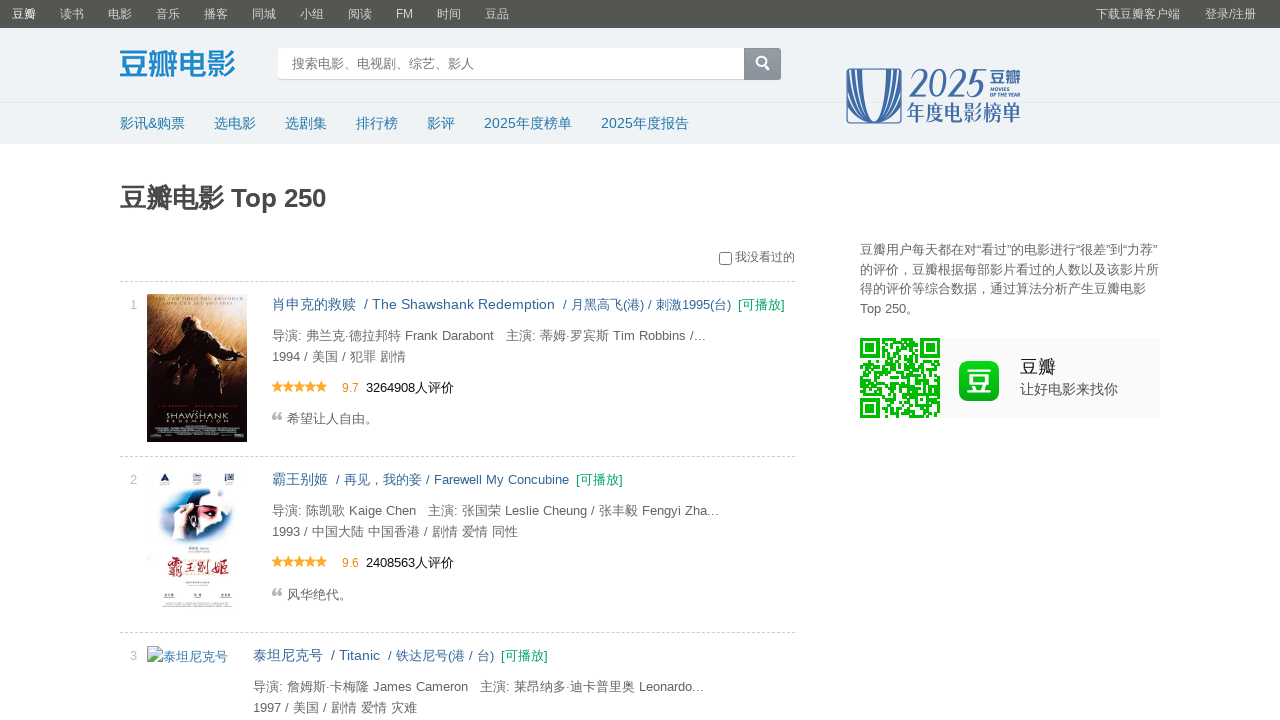

Clicked next page button to navigate to page 2 at (578, 615) on .next a
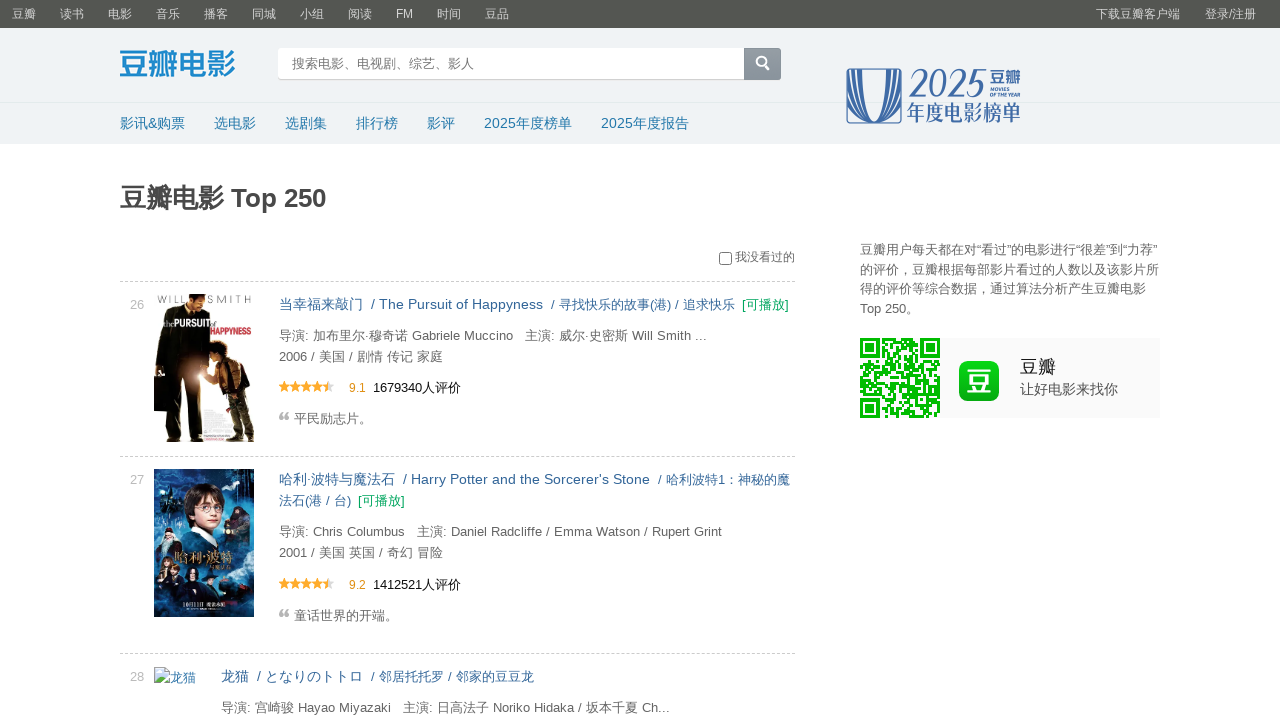

Waited for movie list to load on page 2
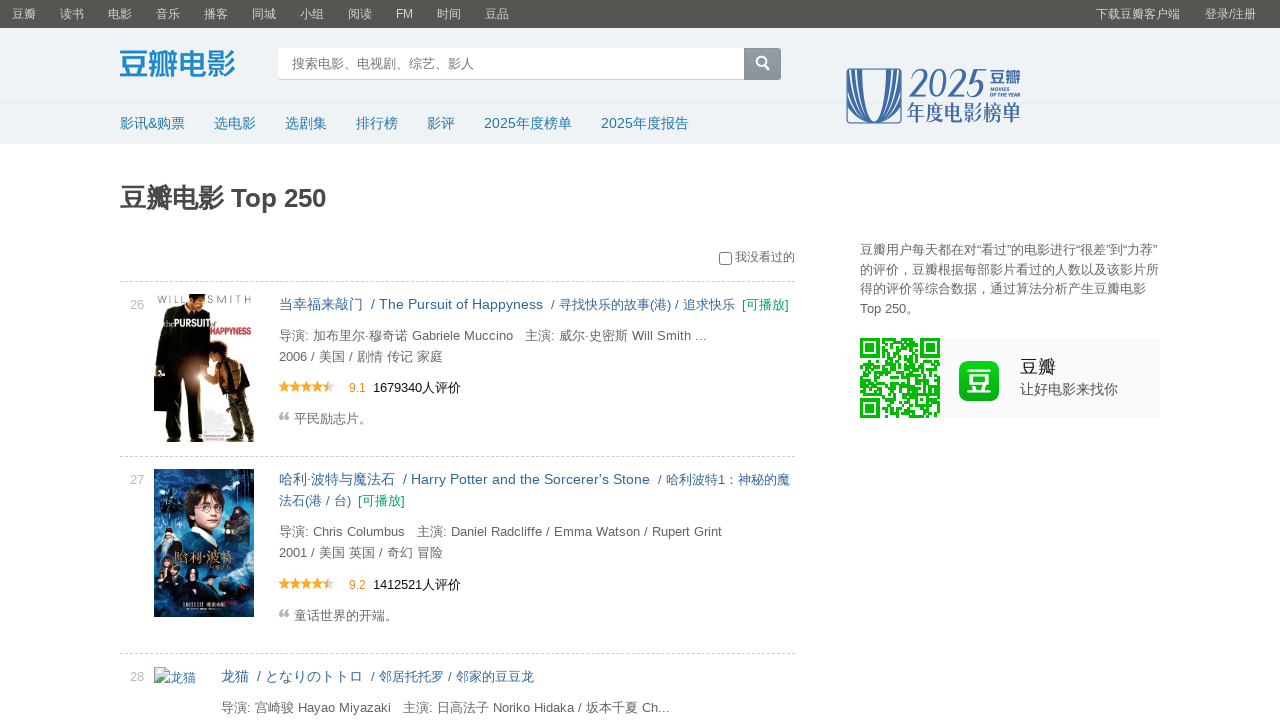

Located first movie link on page 2
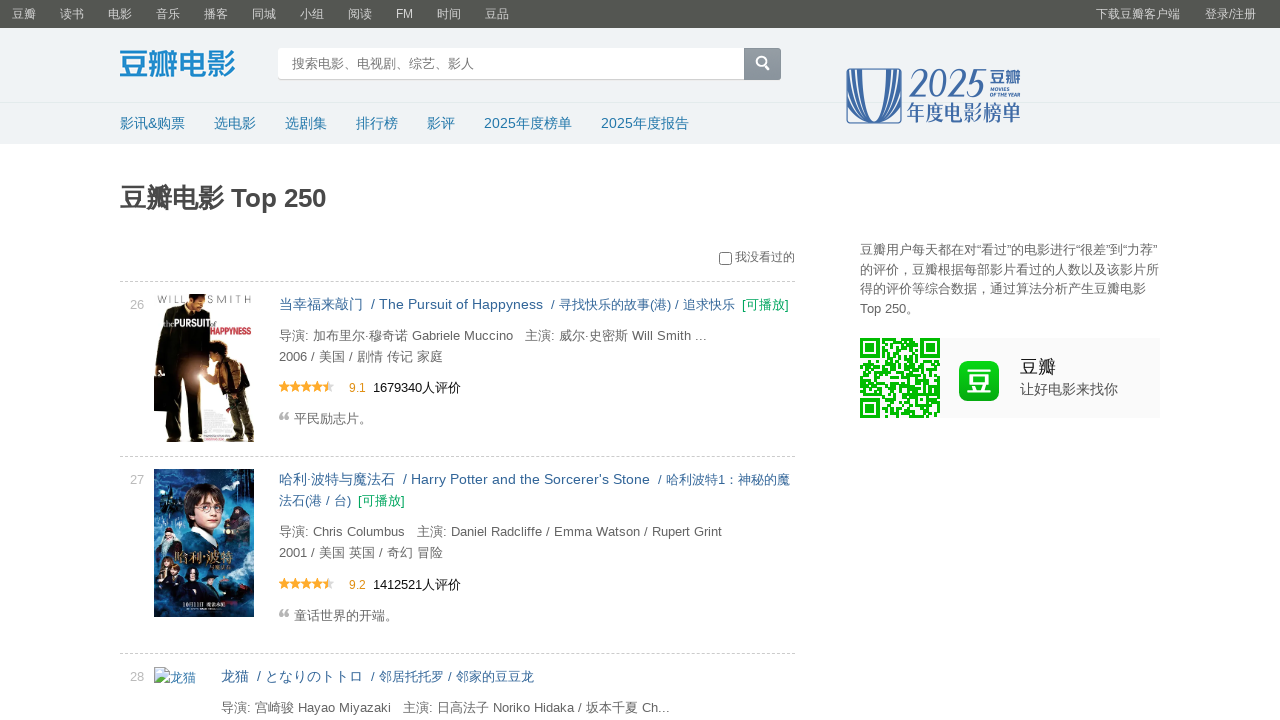

Retrieved movie URL: https://movie.douban.com/subject/1849031/
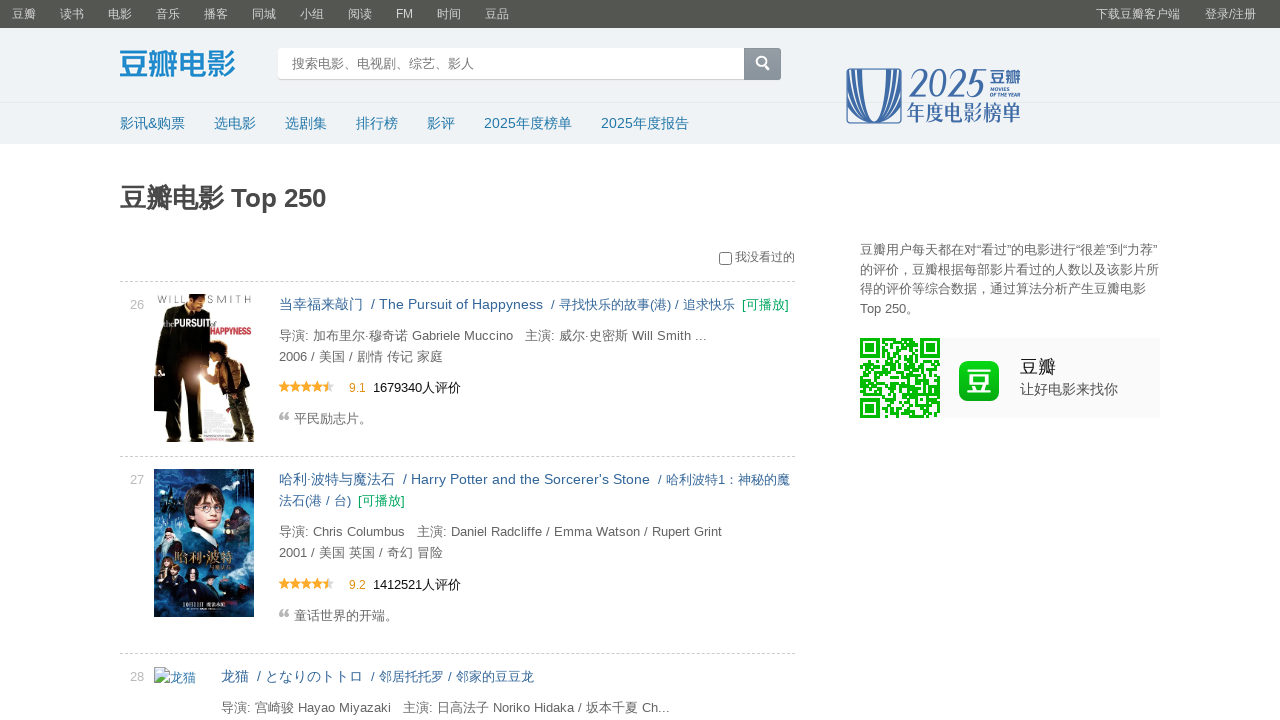

Opened new tab for movie detail page
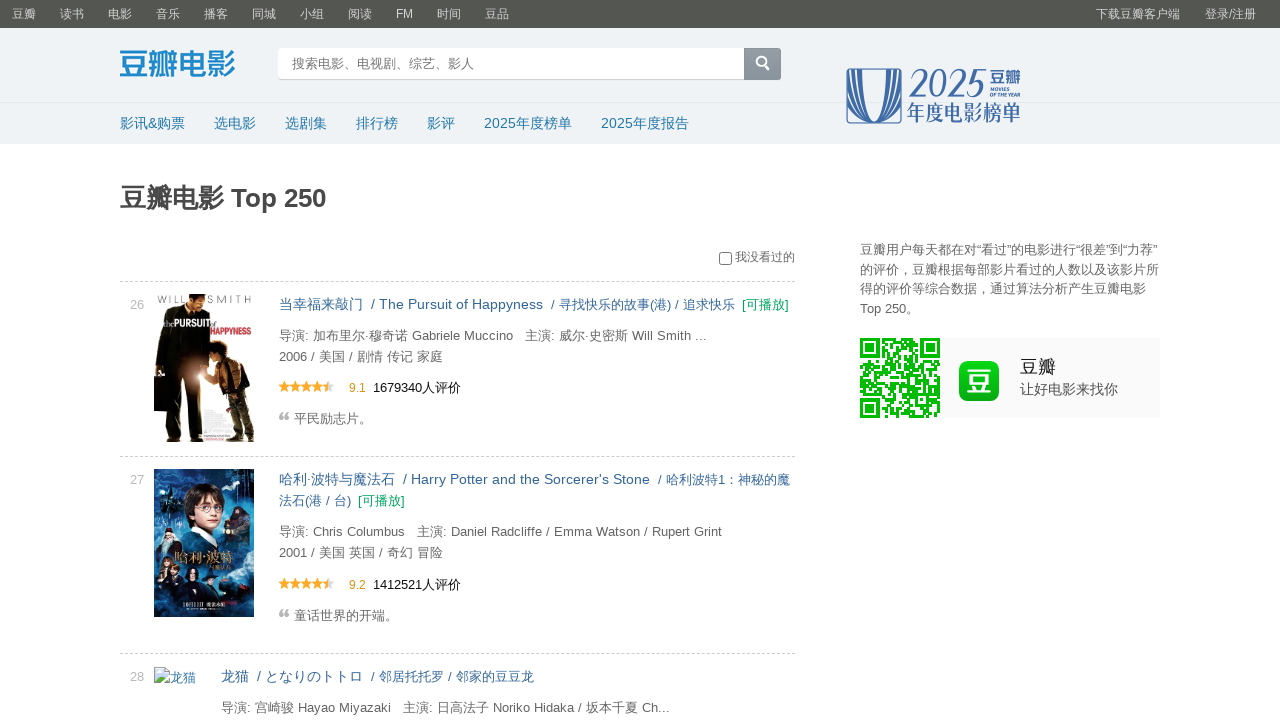

Navigated to movie detail page: https://movie.douban.com/subject/1849031/
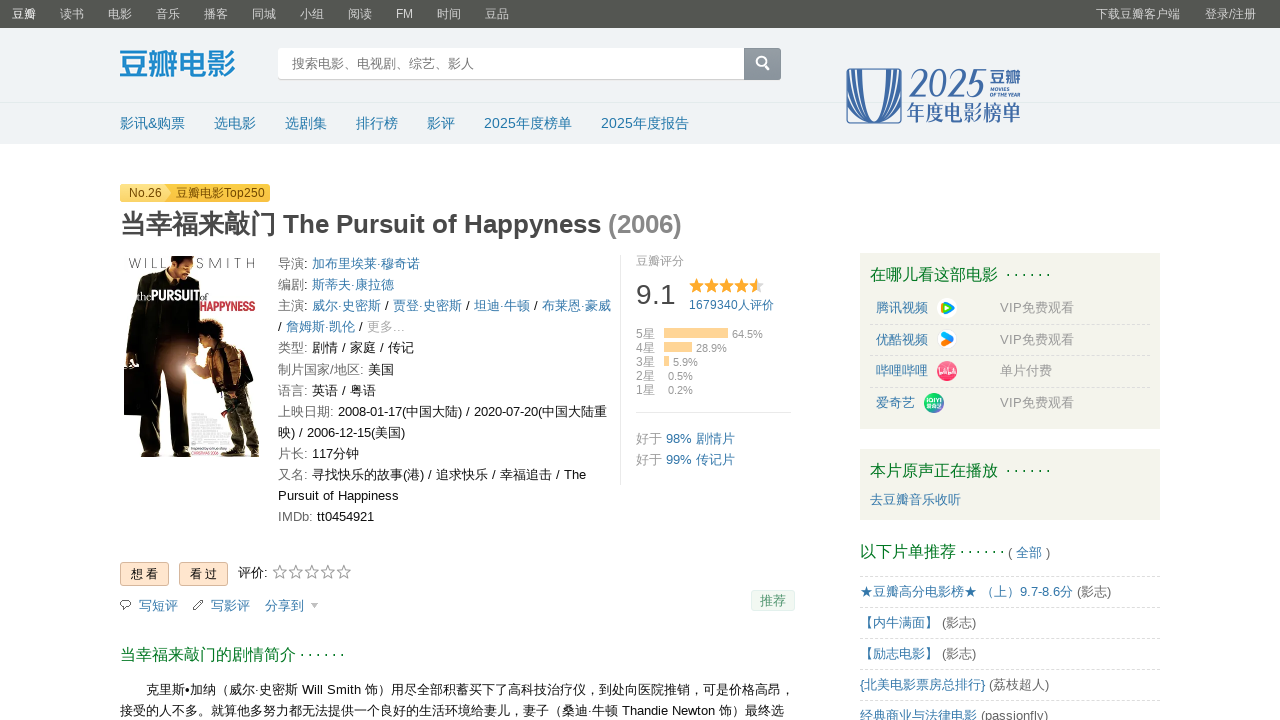

Waited for movie title (h1) to load on detail page
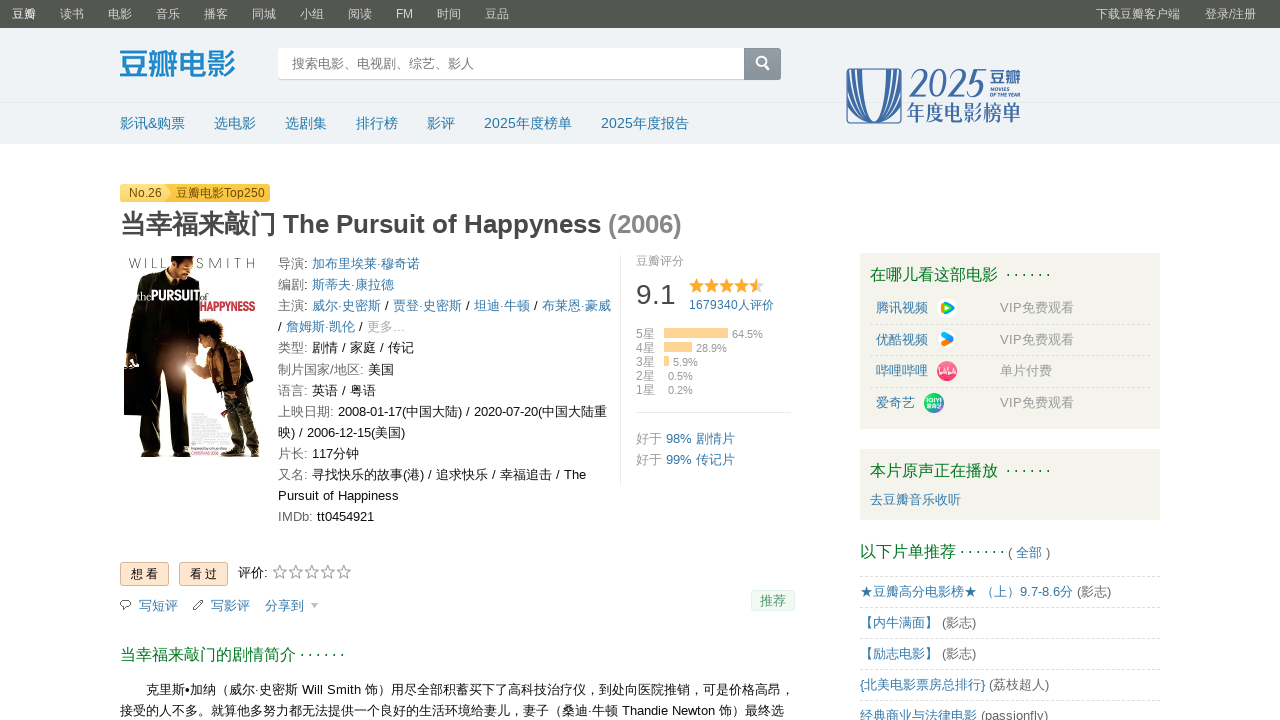

Waited for movie rating to load on detail page
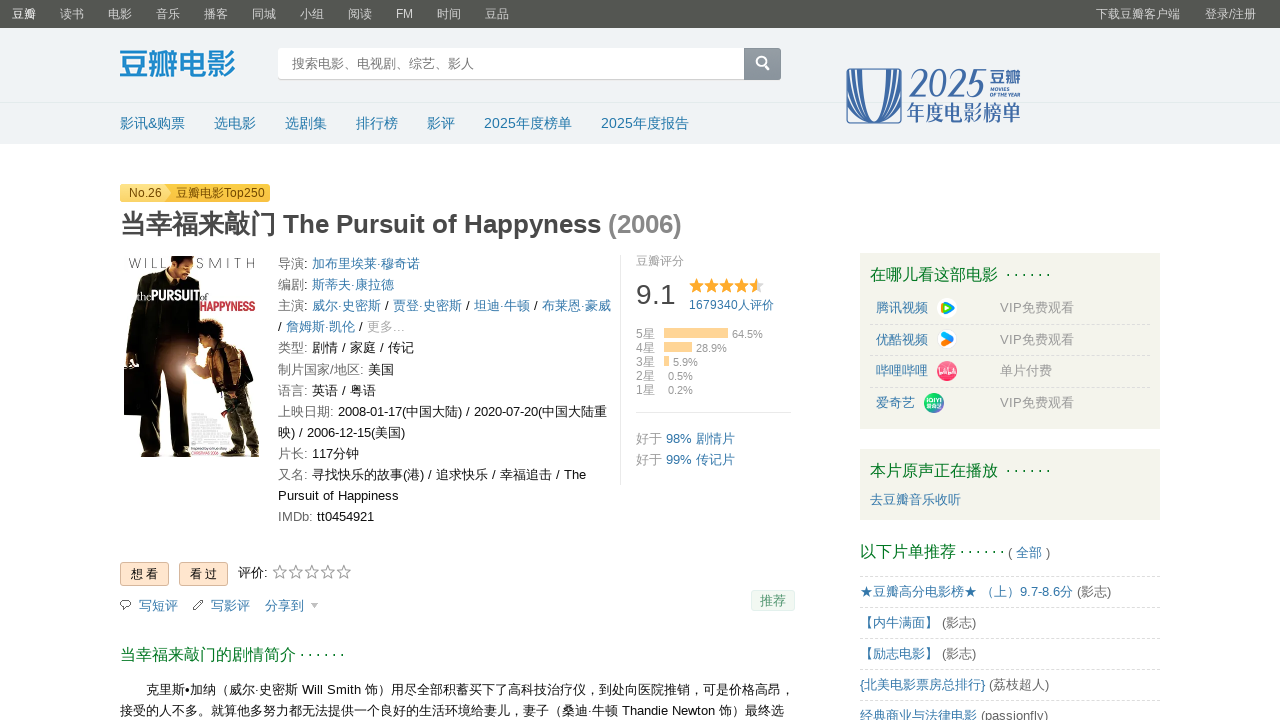

Closed movie detail page tab
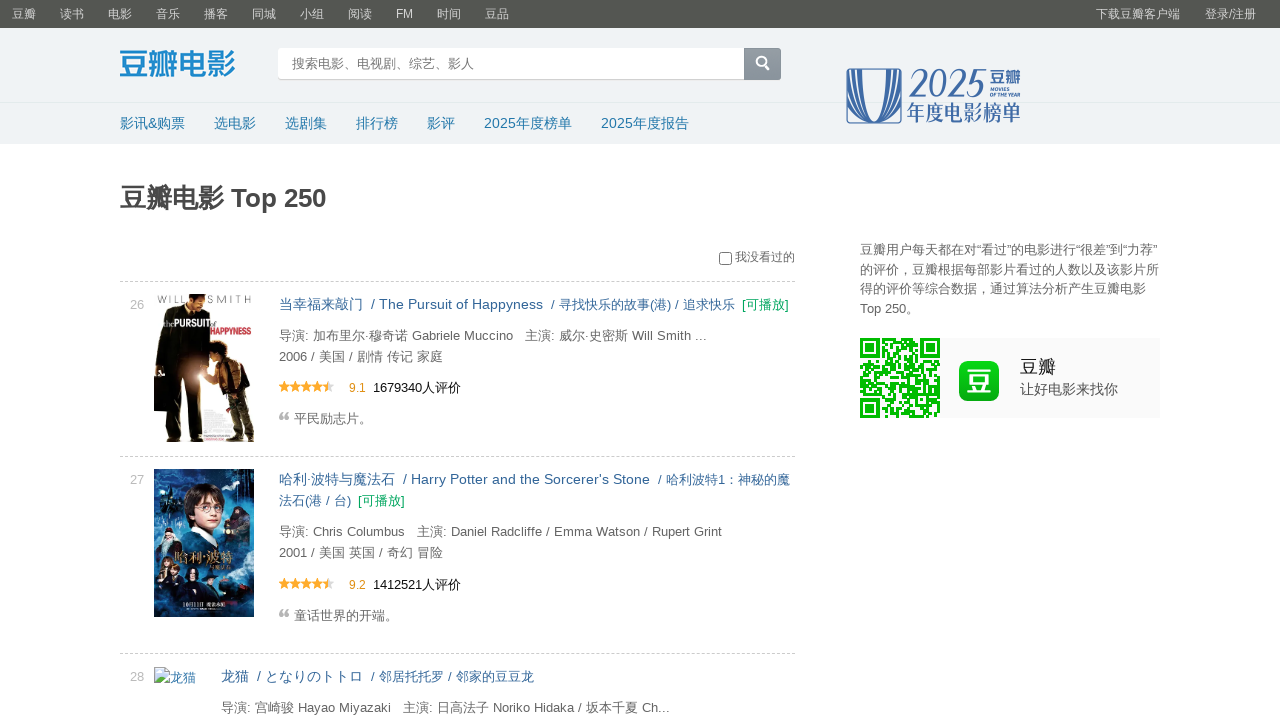

Clicked next page button to navigate to page 3 at (578, 615) on .next a
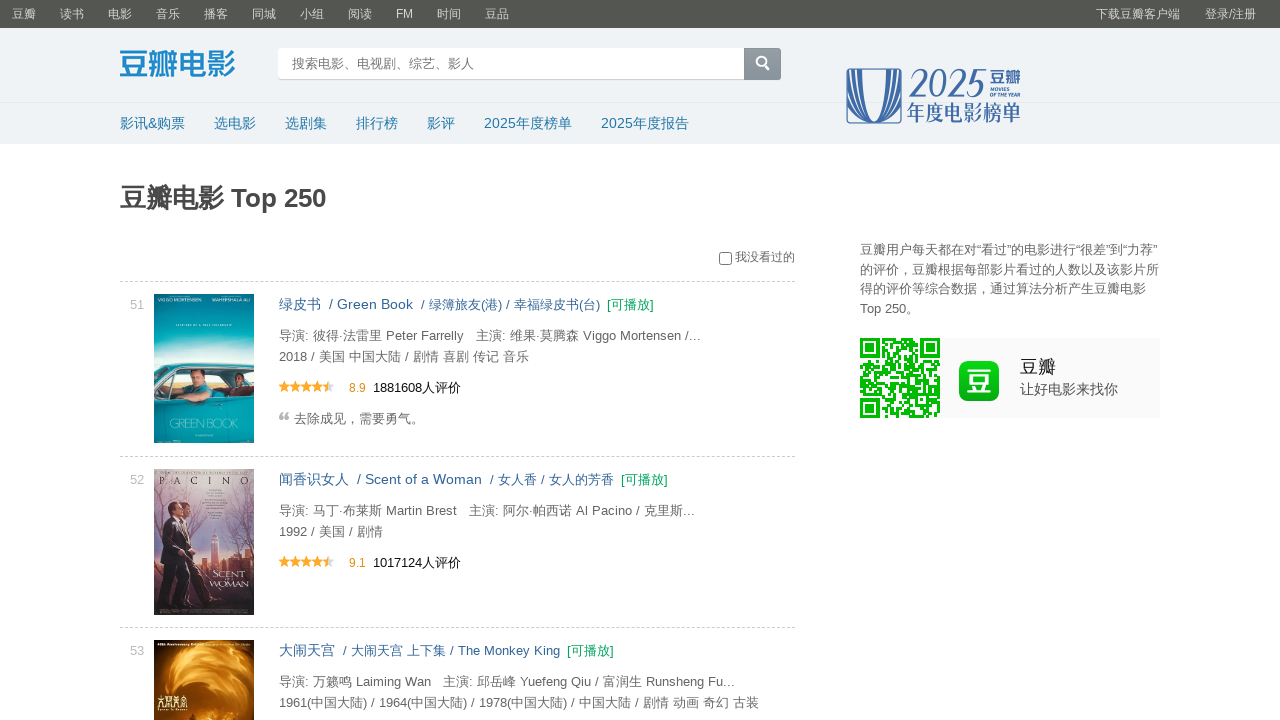

Waited for movie list to load on page 3
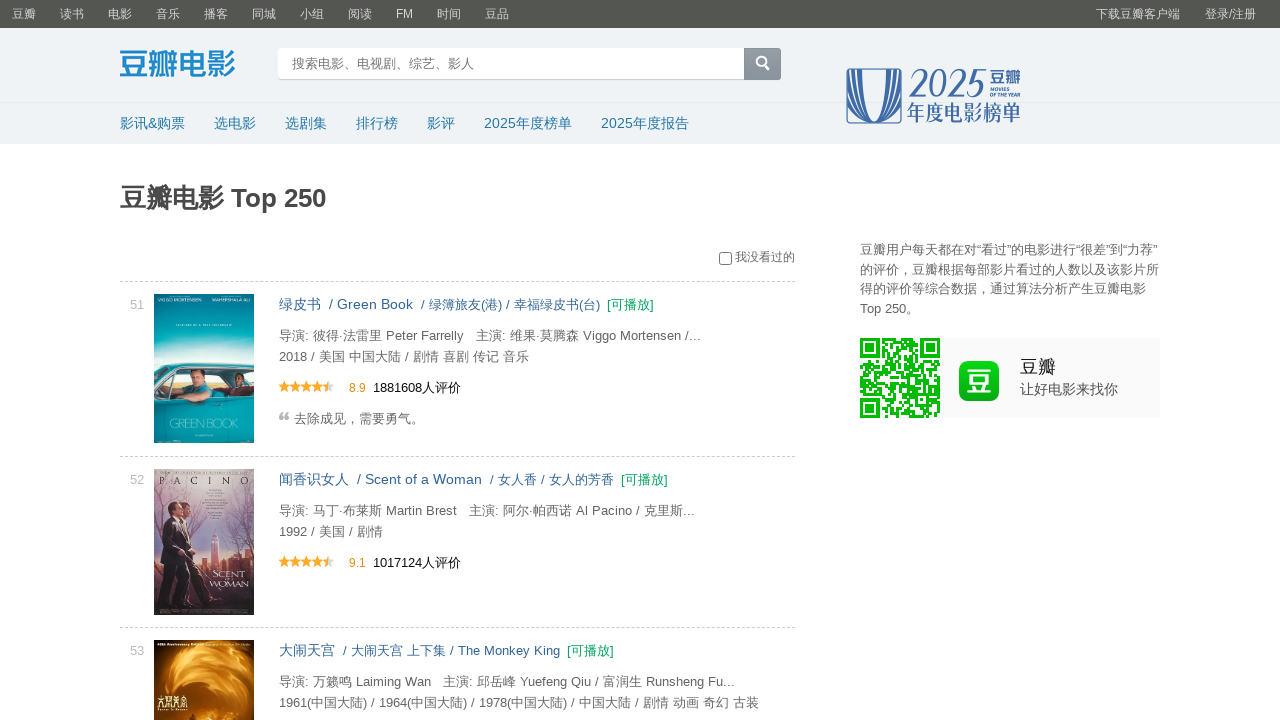

Located first movie link on page 3
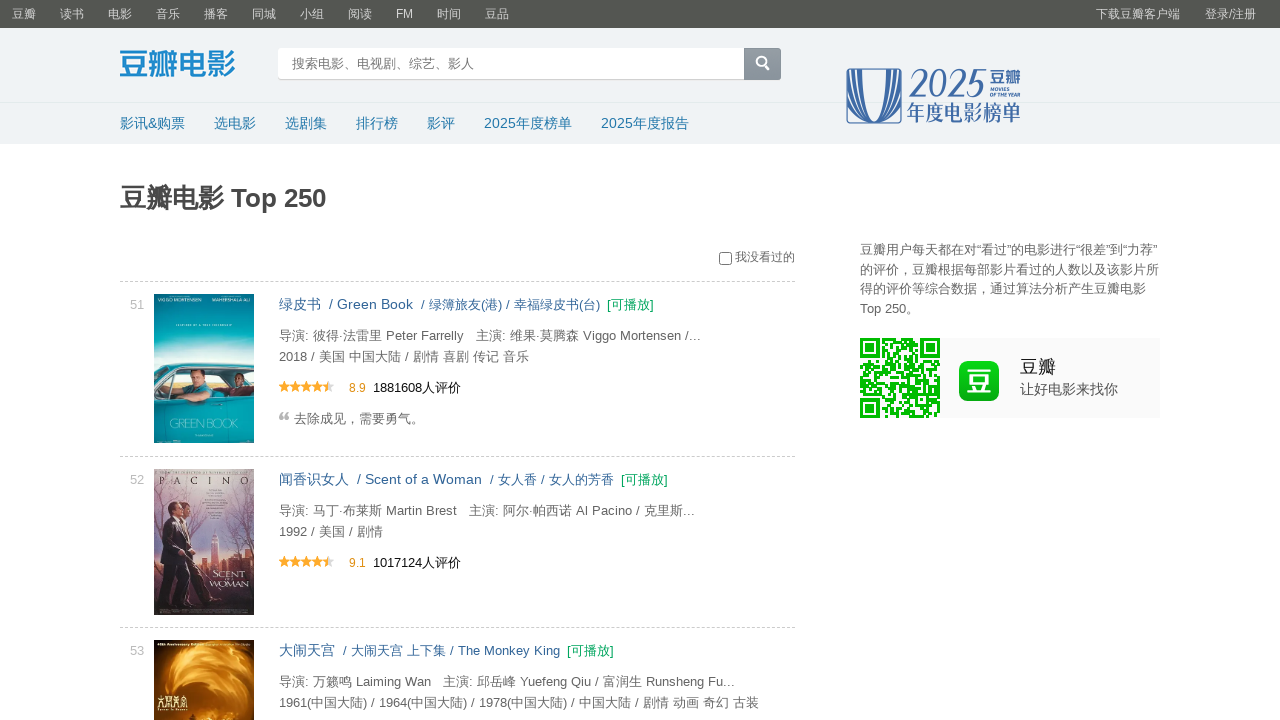

Retrieved movie URL: https://movie.douban.com/subject/27060077/
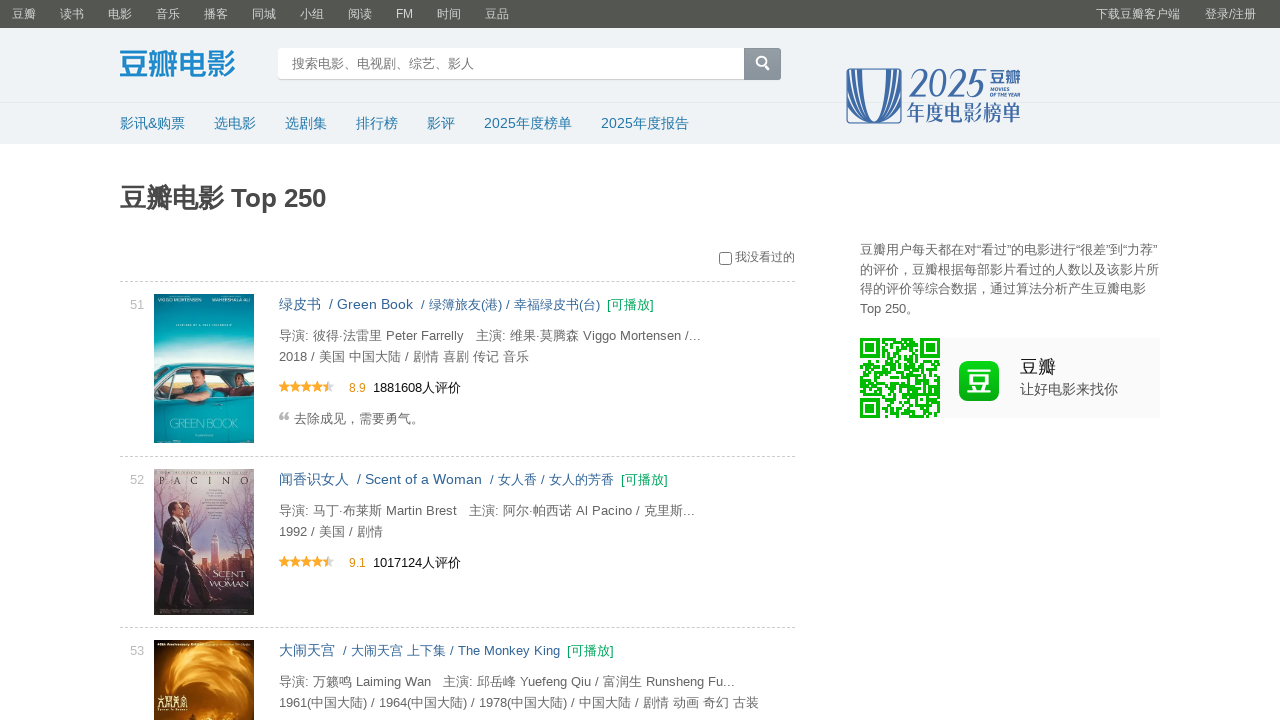

Opened new tab for movie detail page
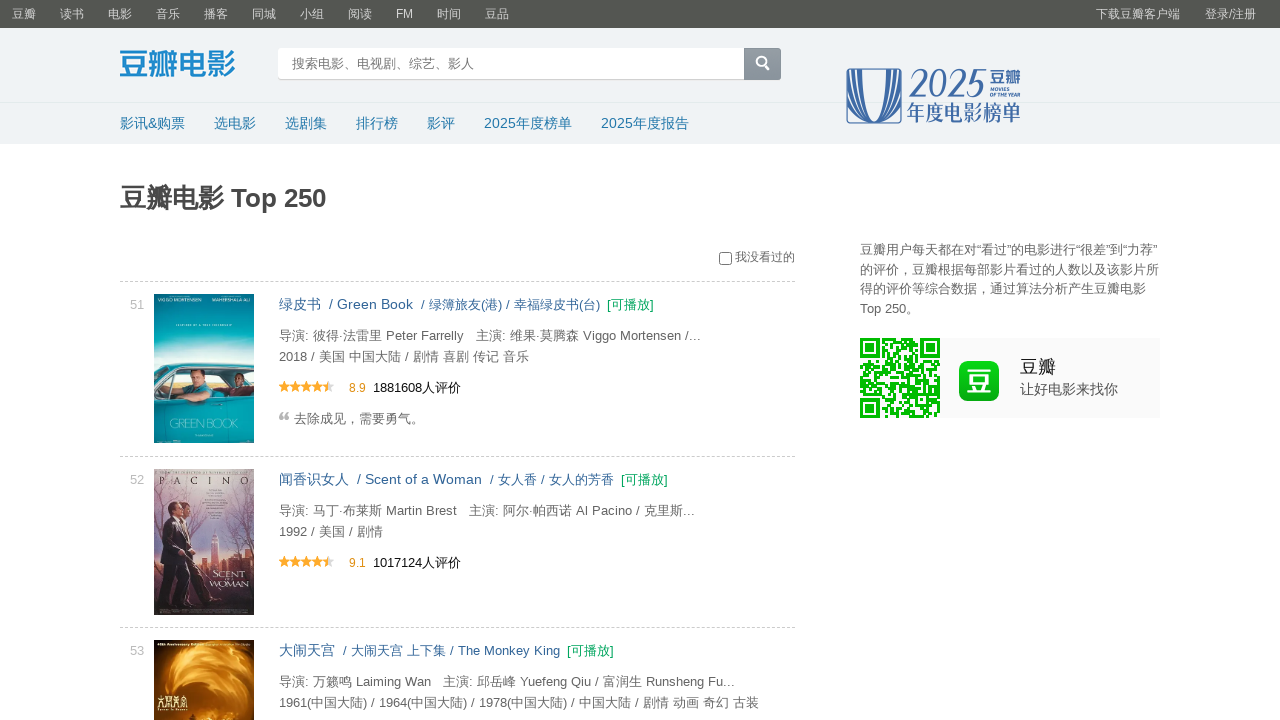

Navigated to movie detail page: https://movie.douban.com/subject/27060077/
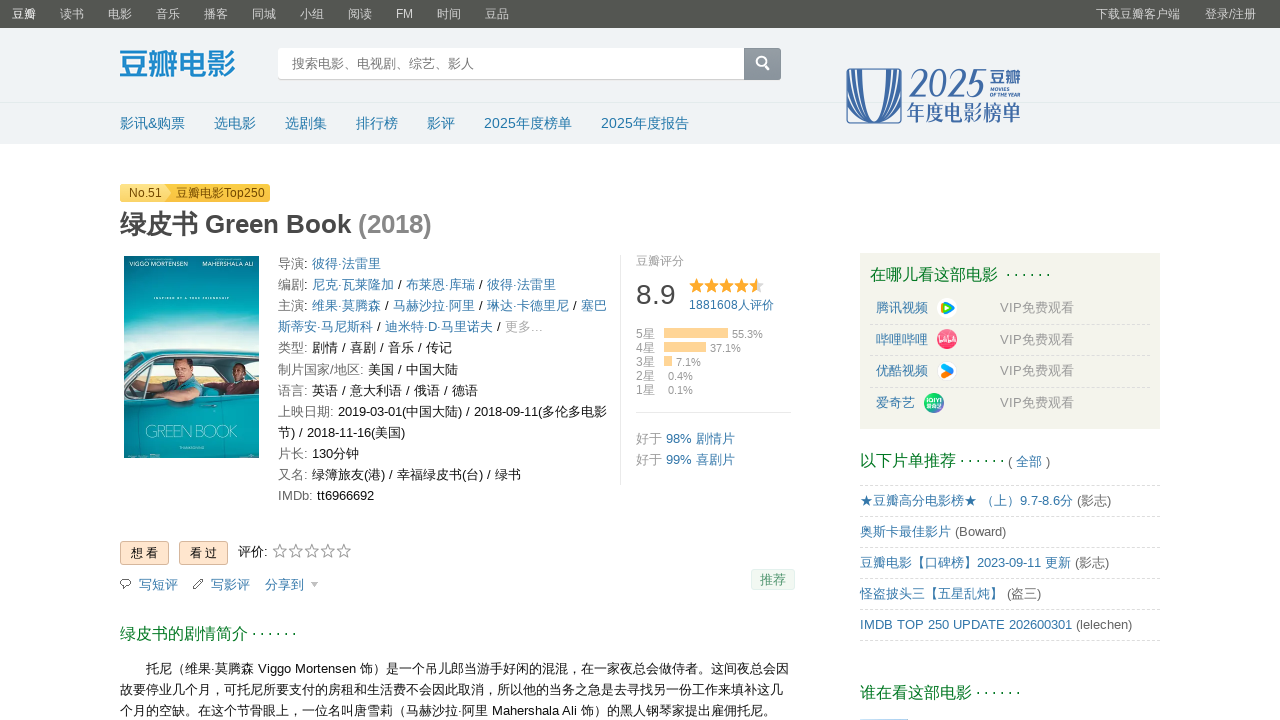

Waited for movie title (h1) to load on detail page
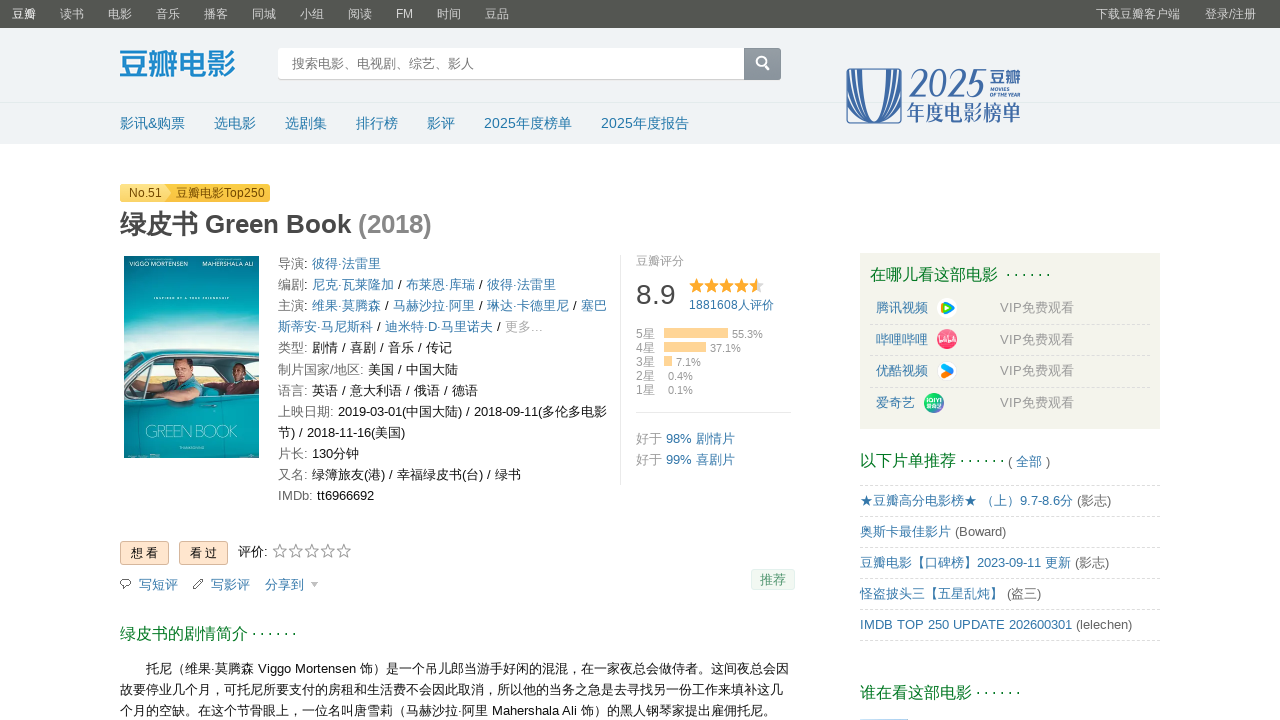

Waited for movie rating to load on detail page
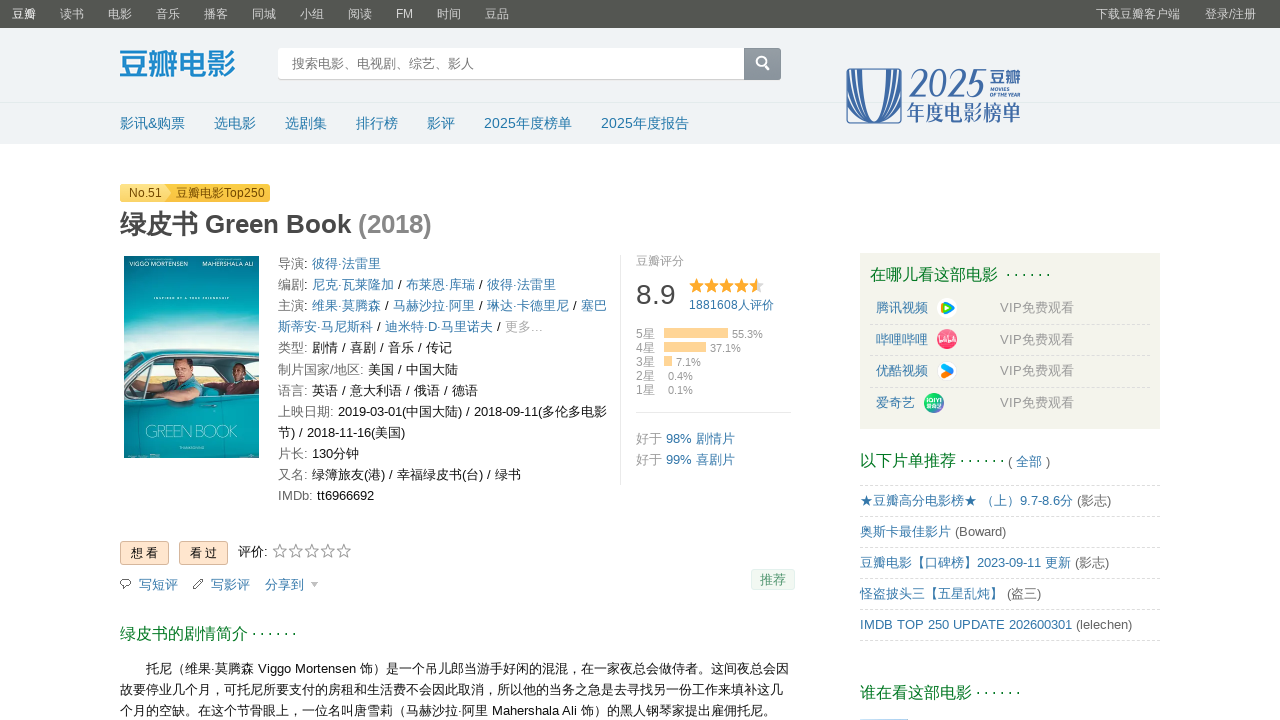

Closed movie detail page tab
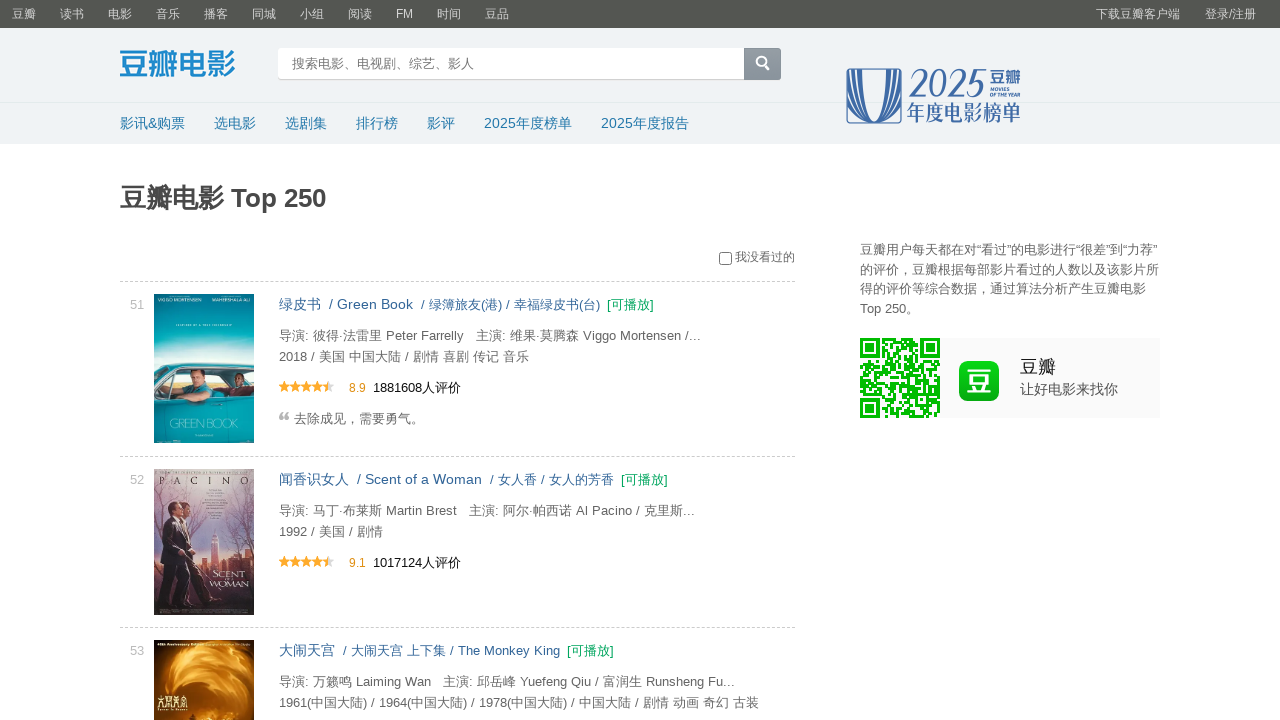

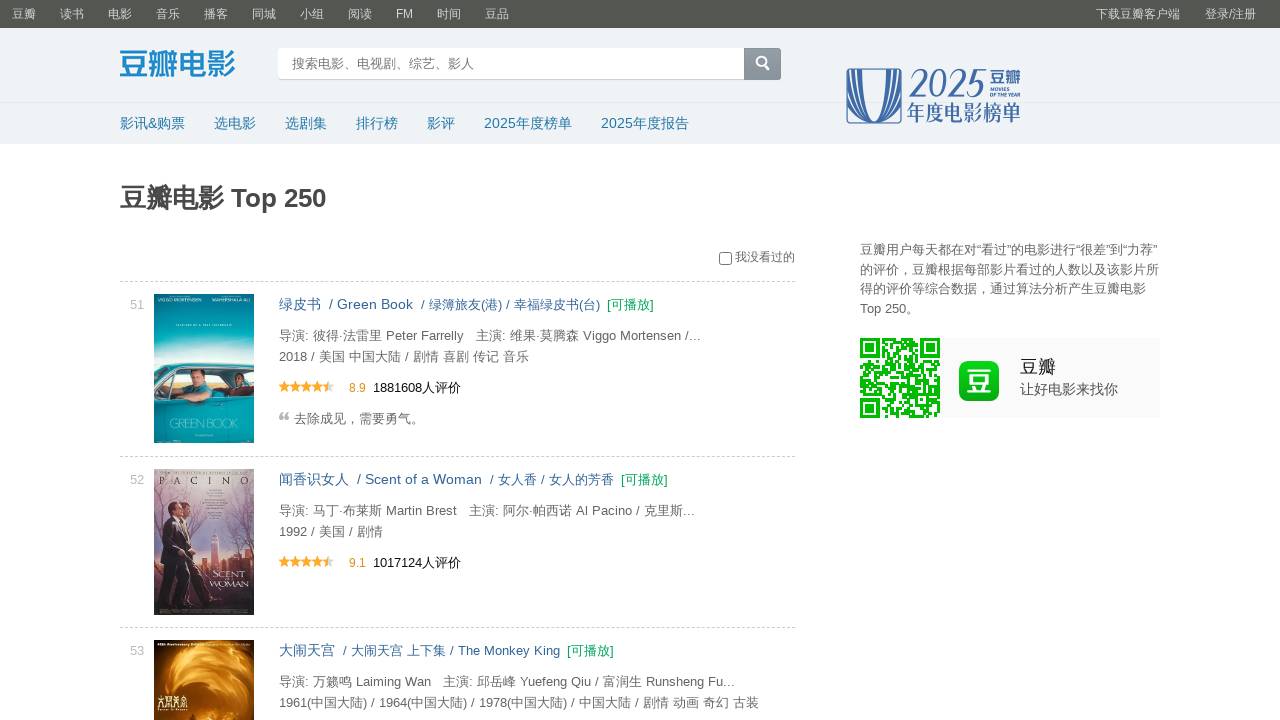